Tests the search functionality on Selenium documentation site by clicking the search button and entering a search query

Starting URL: https://www.selenium.dev/documentation

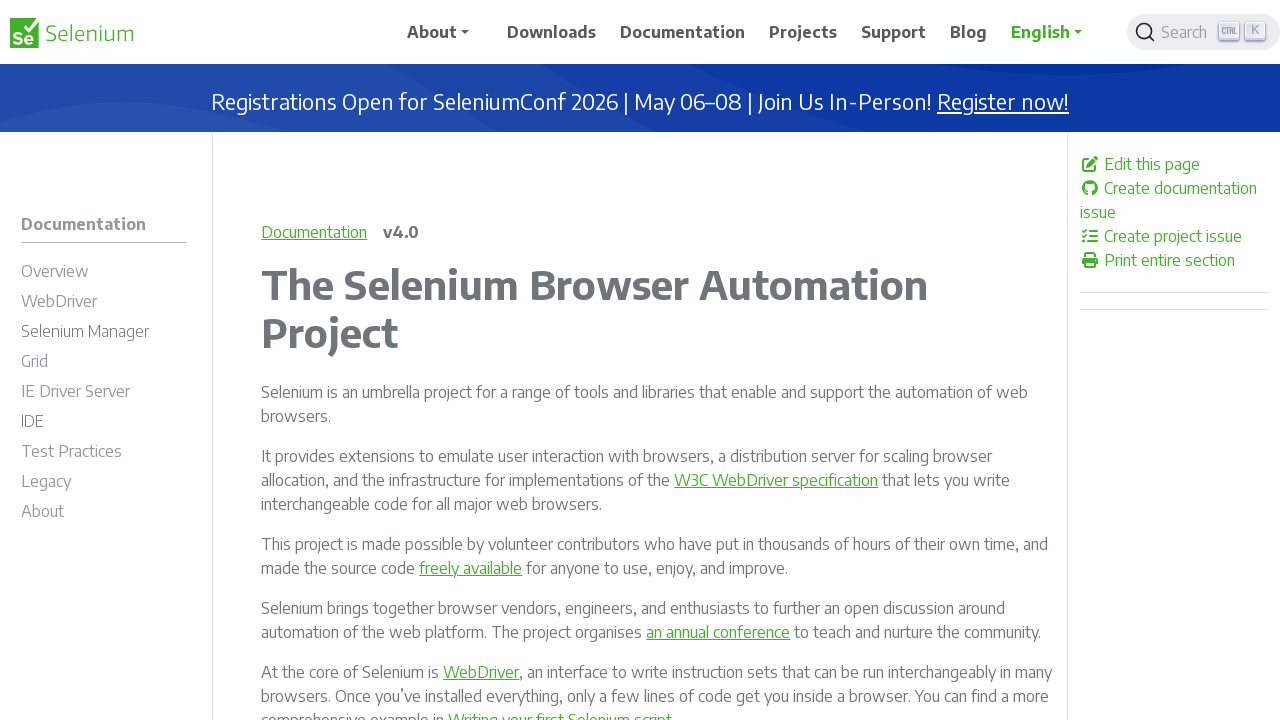

Clicked search button placeholder to open search at (1187, 32) on .DocSearch-Button-Placeholder
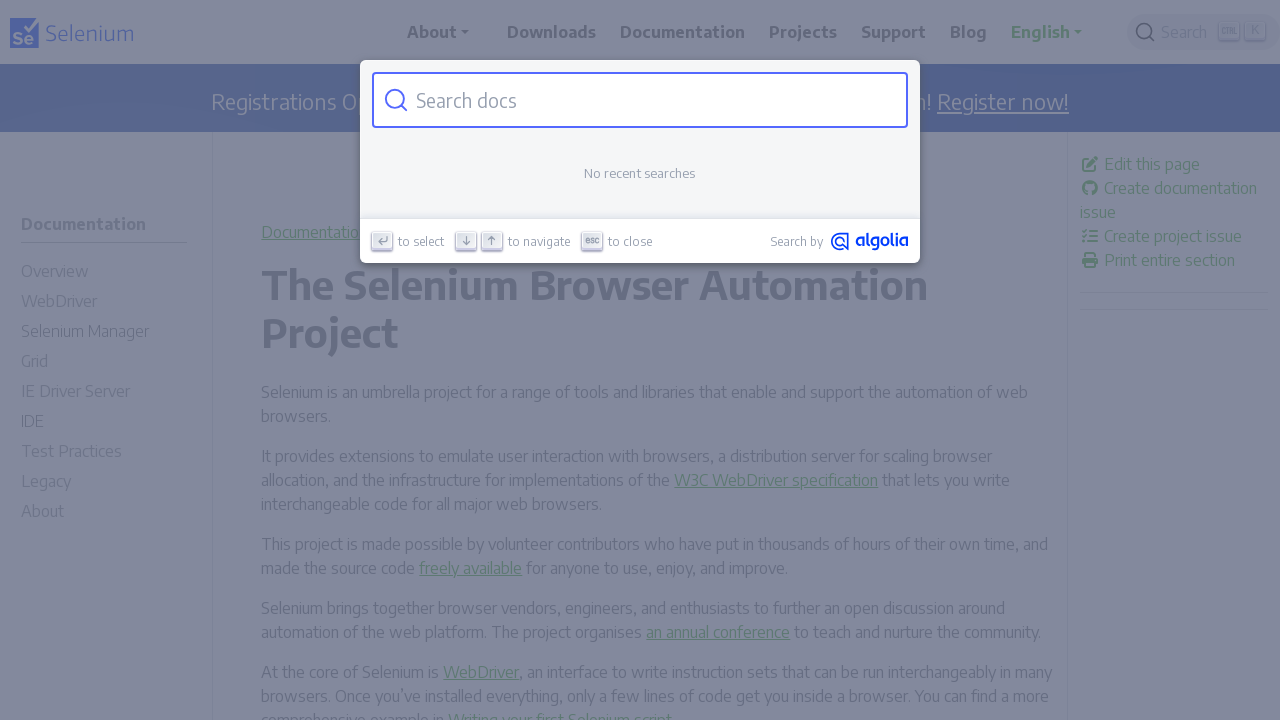

Entered 'page object' in search field on .DocSearch-Input
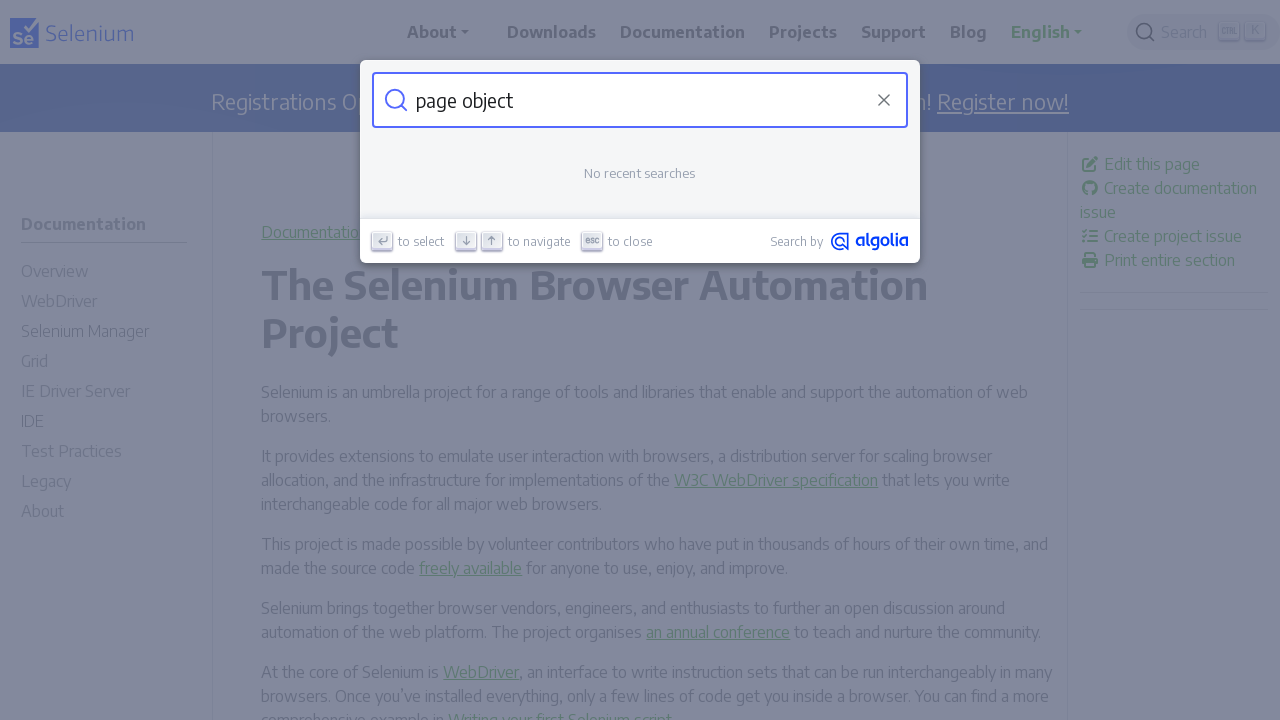

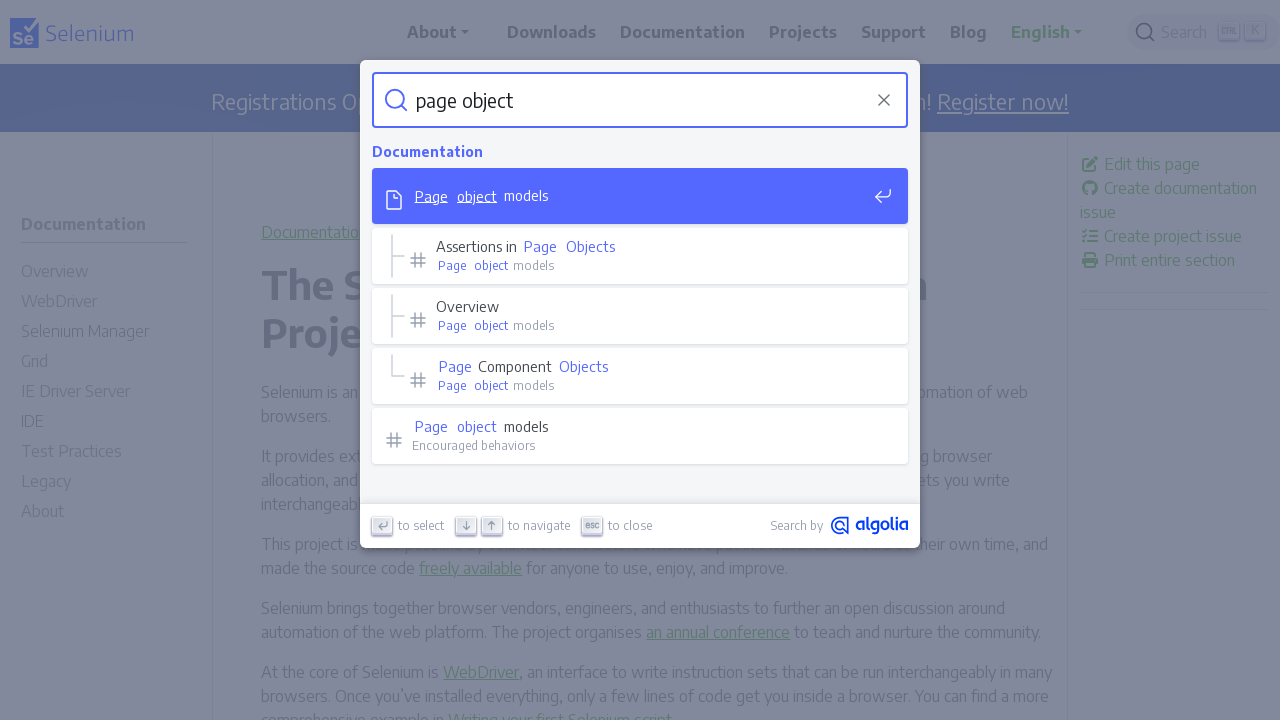